Tests keyboard press functionality by clicking an input field and pressing a key

Starting URL: https://the-internet.herokuapp.com/key_presses

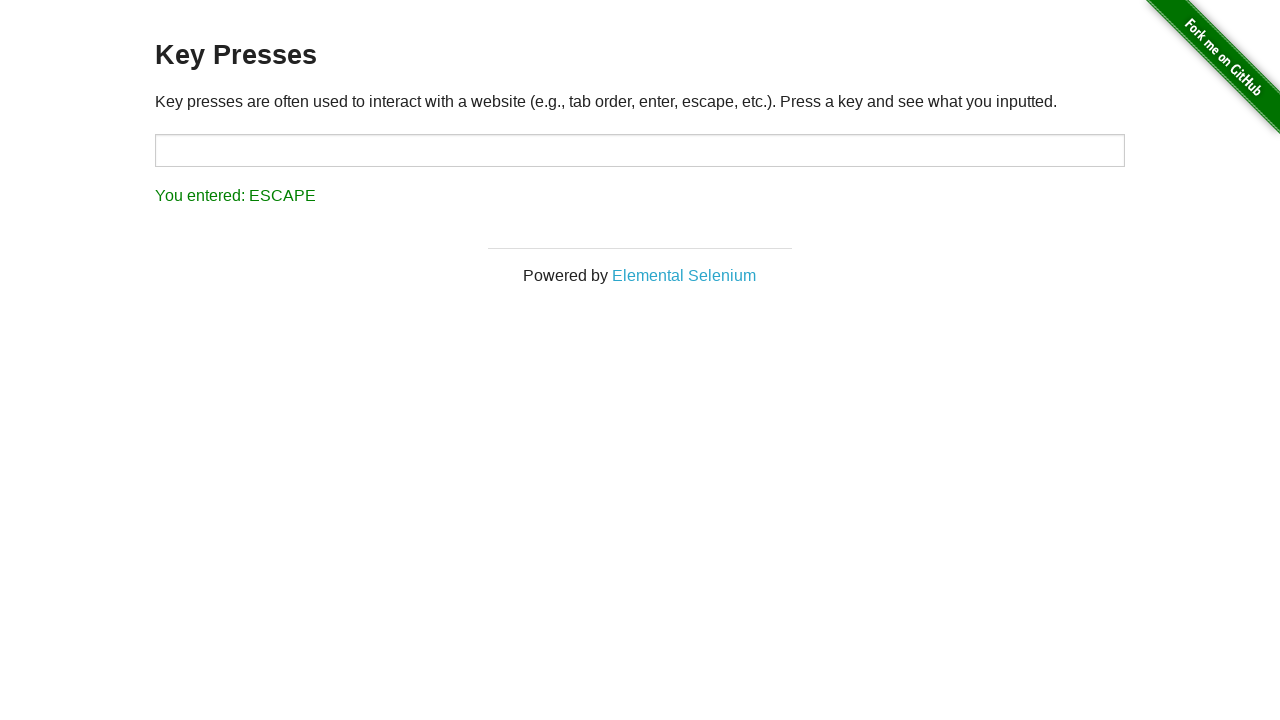

Waited for page to fully load (networkidle)
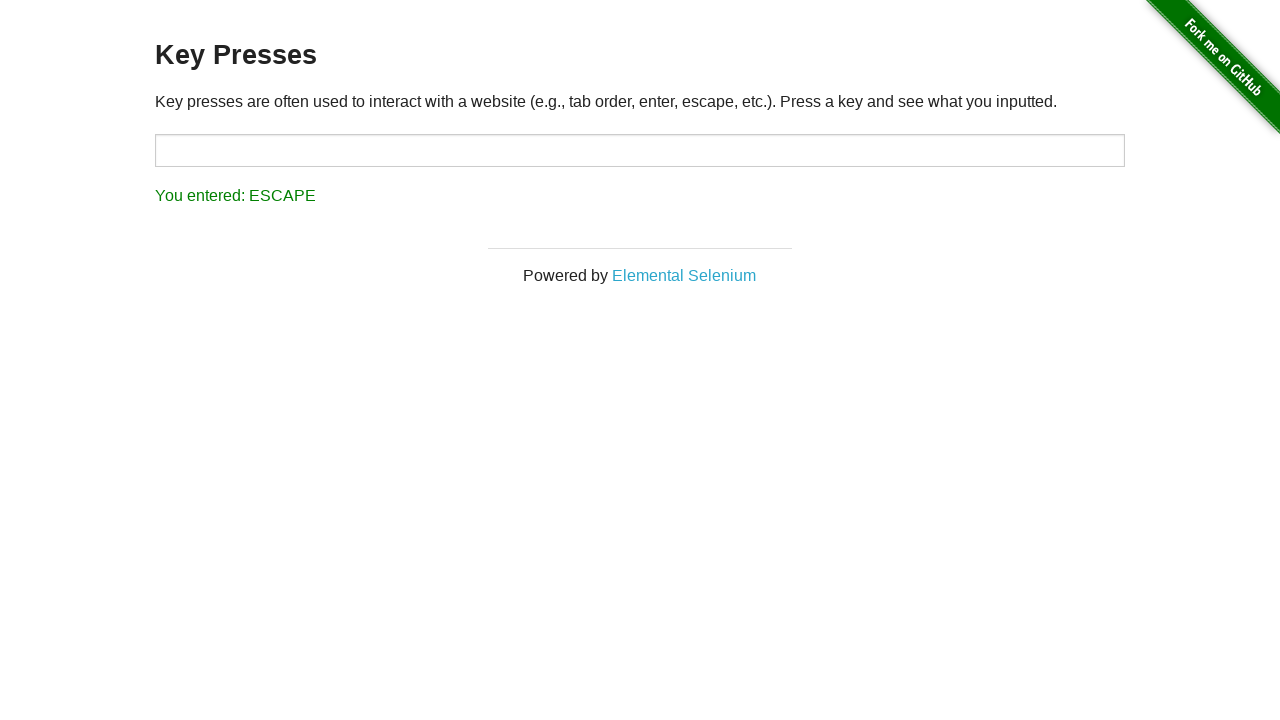

Clicked on the target input field at (640, 150) on #target
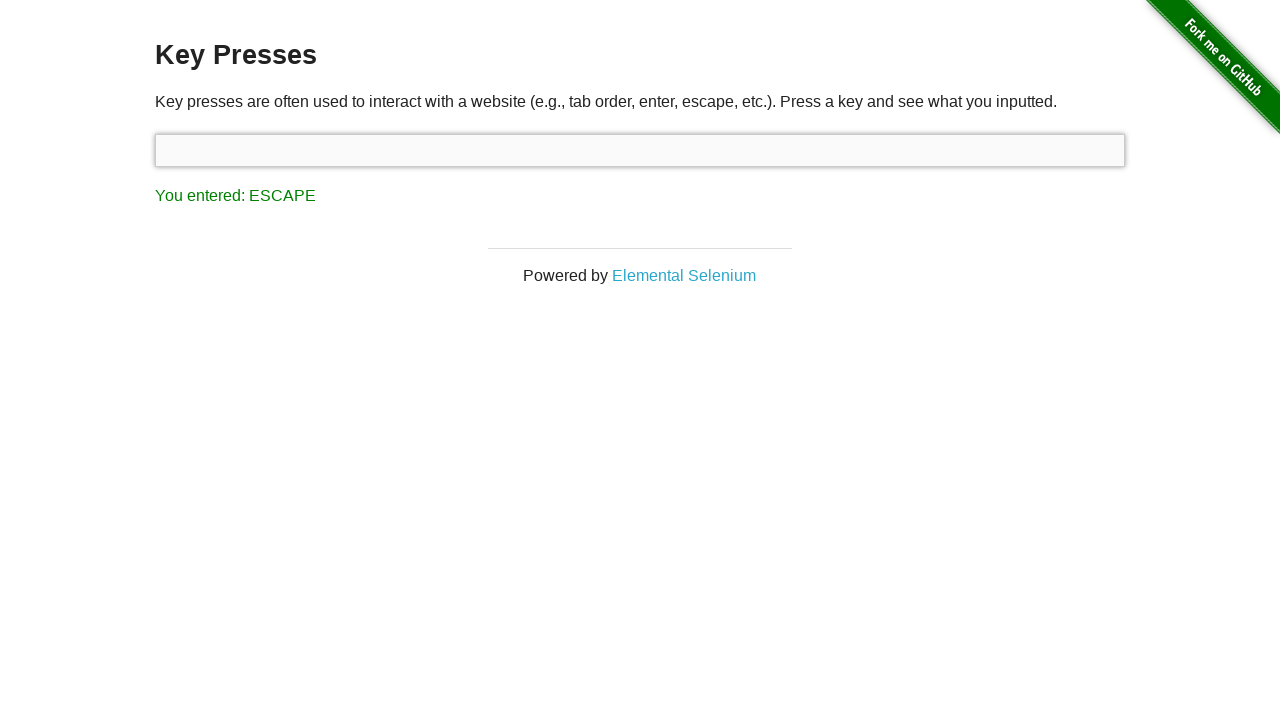

Pressed the 'a' key
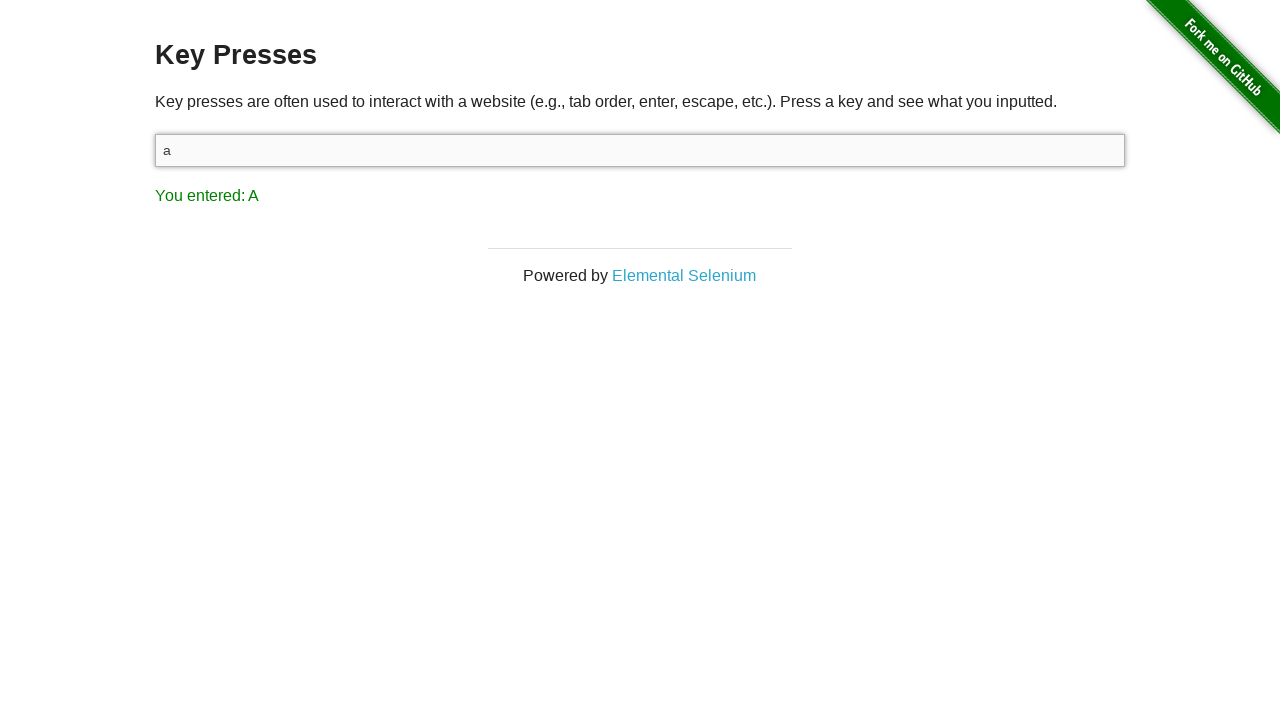

Verified that key press was recognized - result shows 'You entered: A'
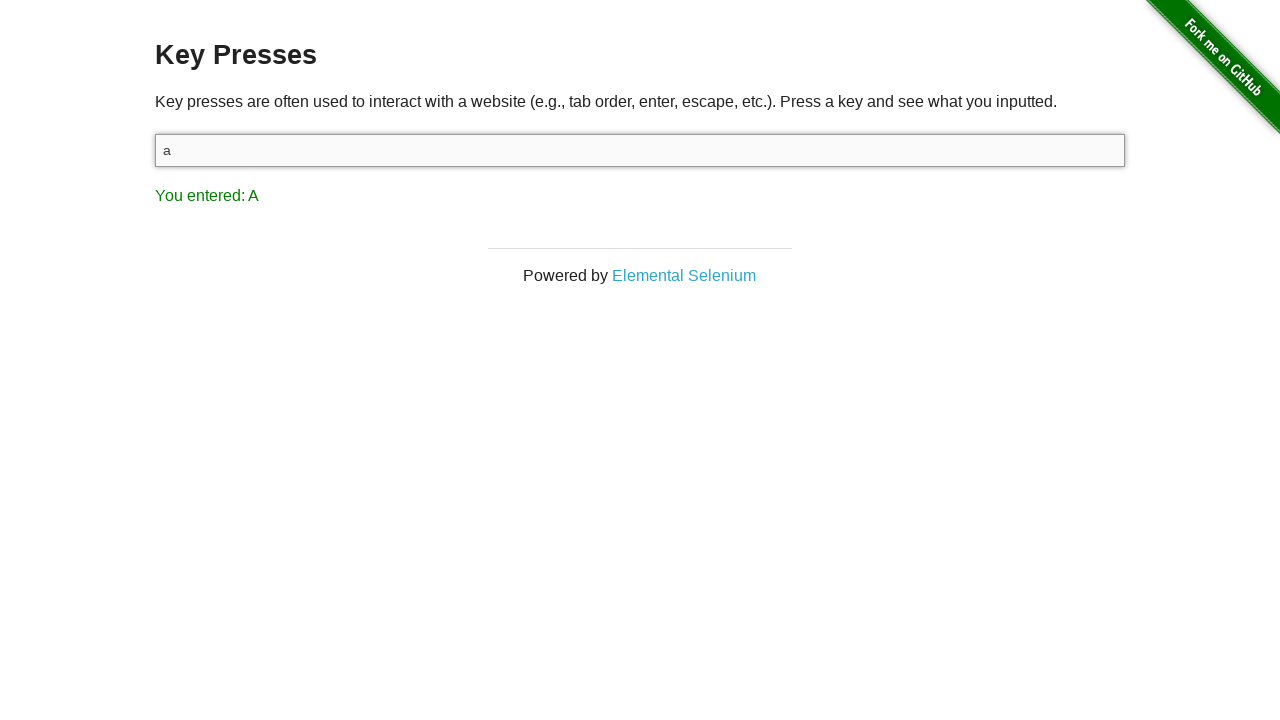

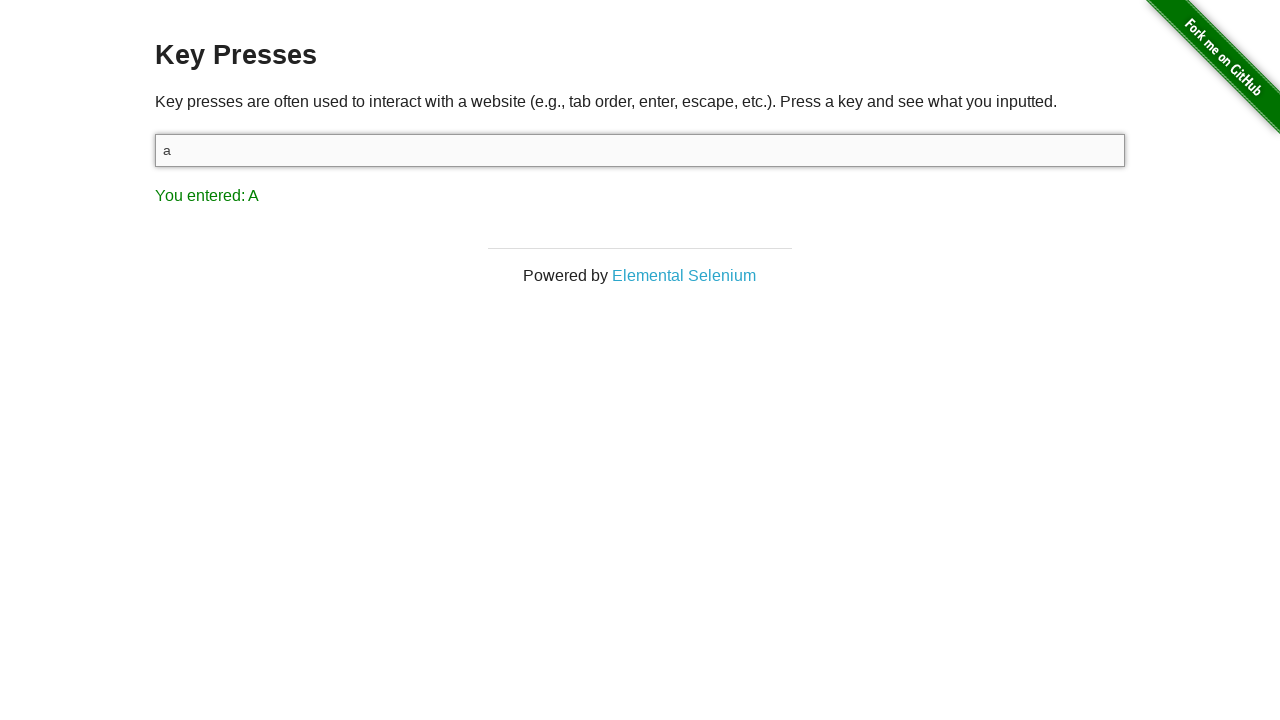